Tests double-click functionality on a button element by performing a double-click action and verifying the interaction works on the DemoQA buttons page.

Starting URL: https://demoqa.com/buttons

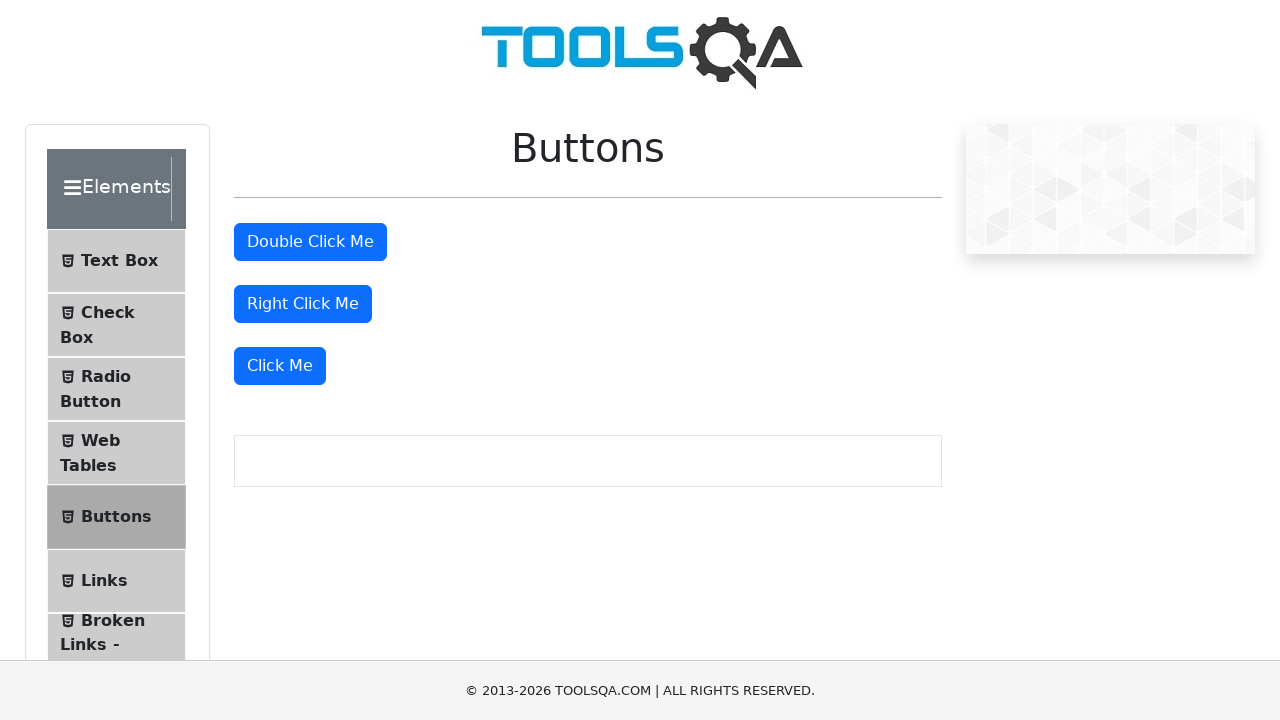

Located double-click button element
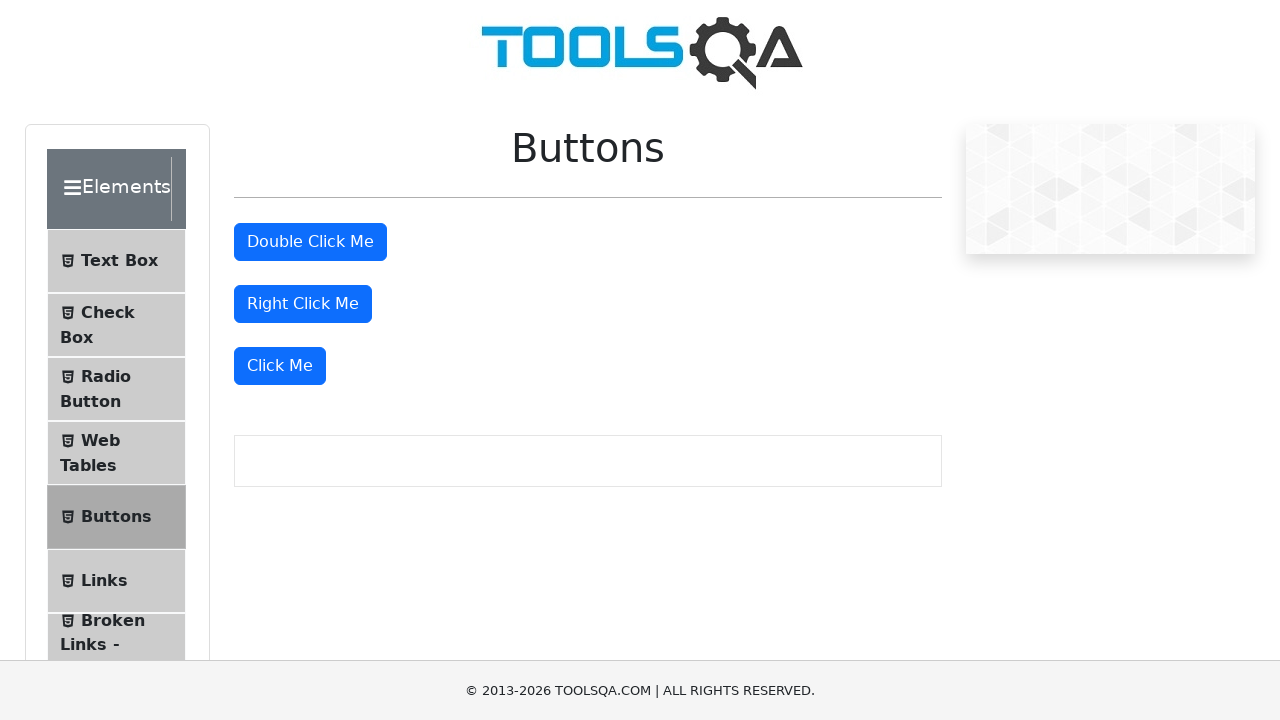

Performed double-click action on the button at (310, 242) on #doubleClickBtn
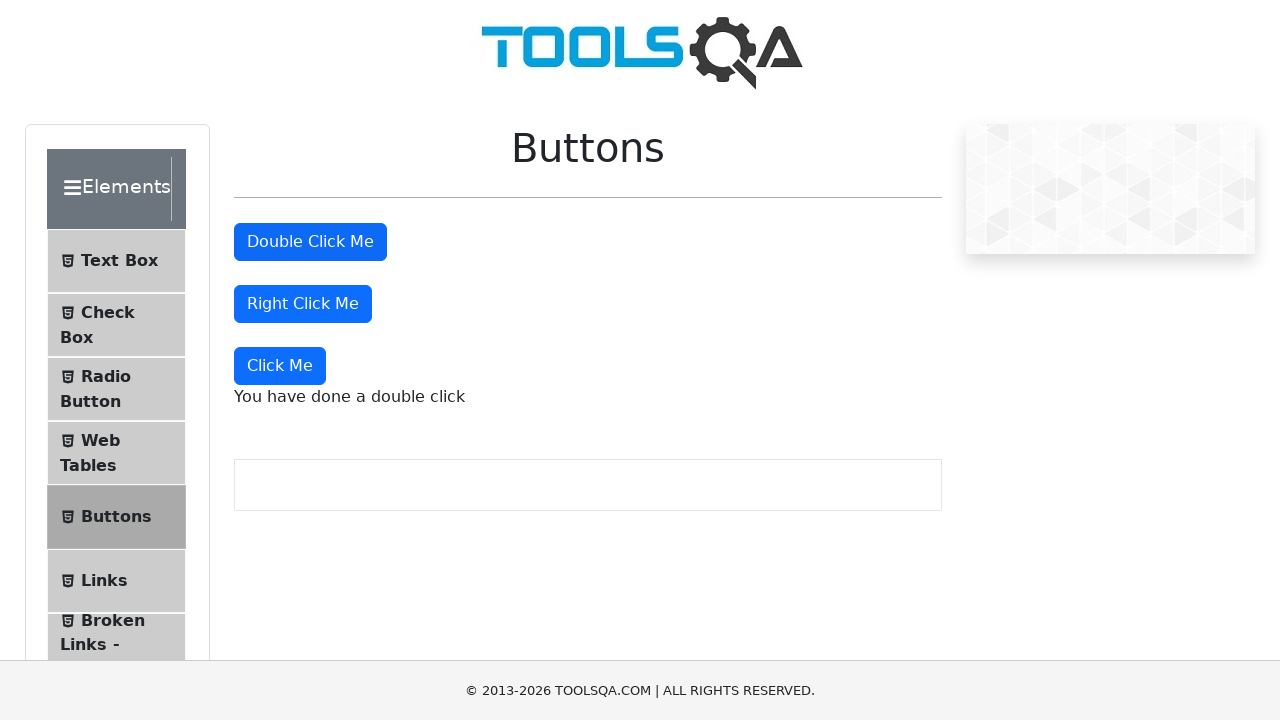

Double-click result message appeared confirming interaction
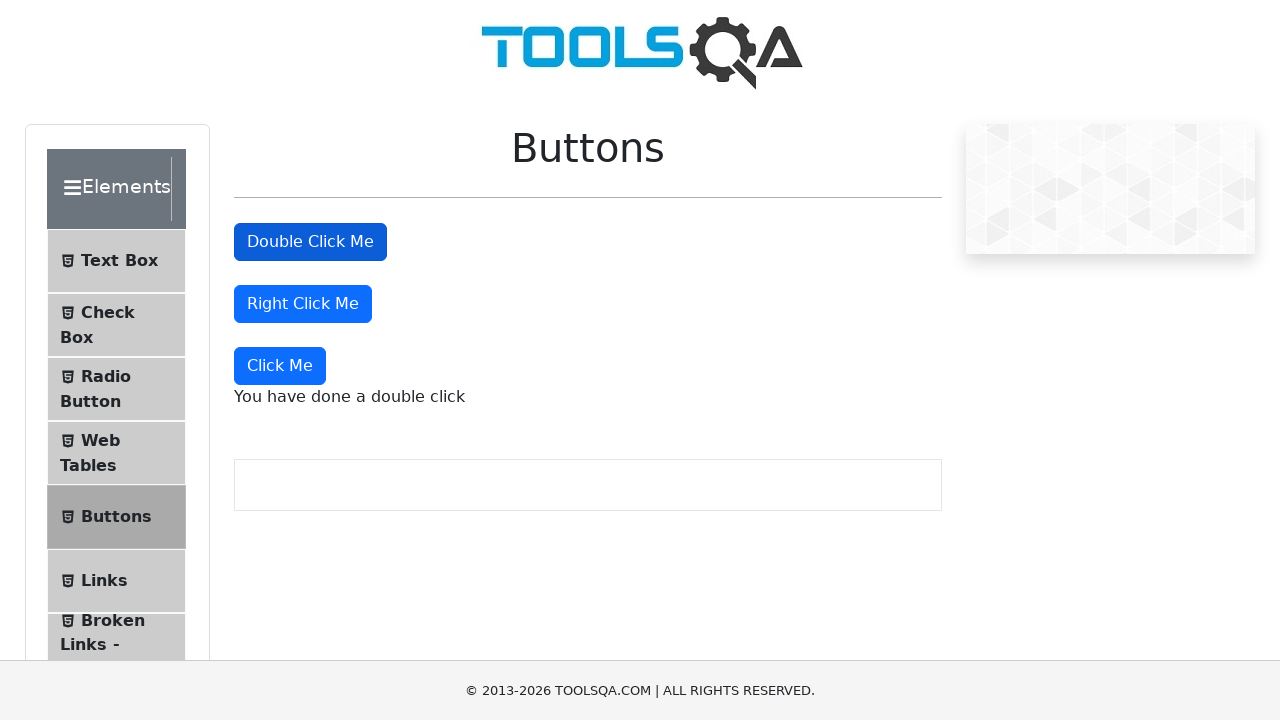

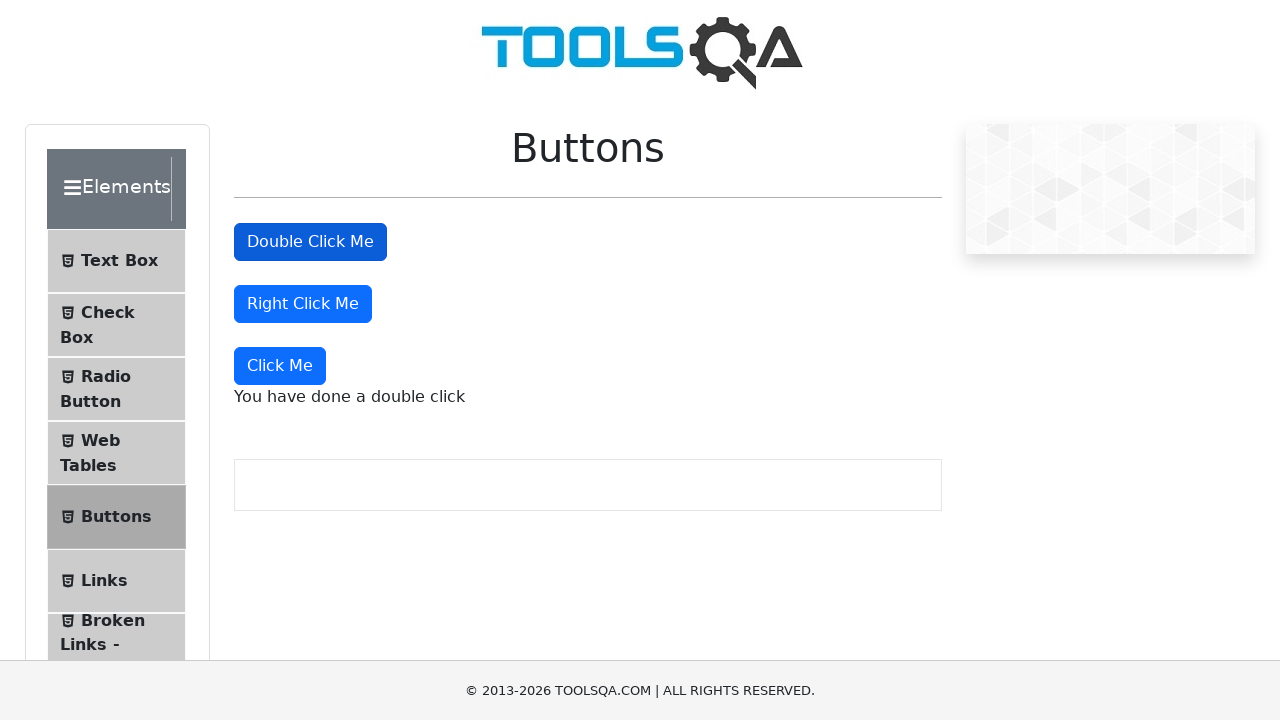